Clicks on Bonus Card link and verifies the bonus card information page loads

Starting URL: https://www.detmir.ru/

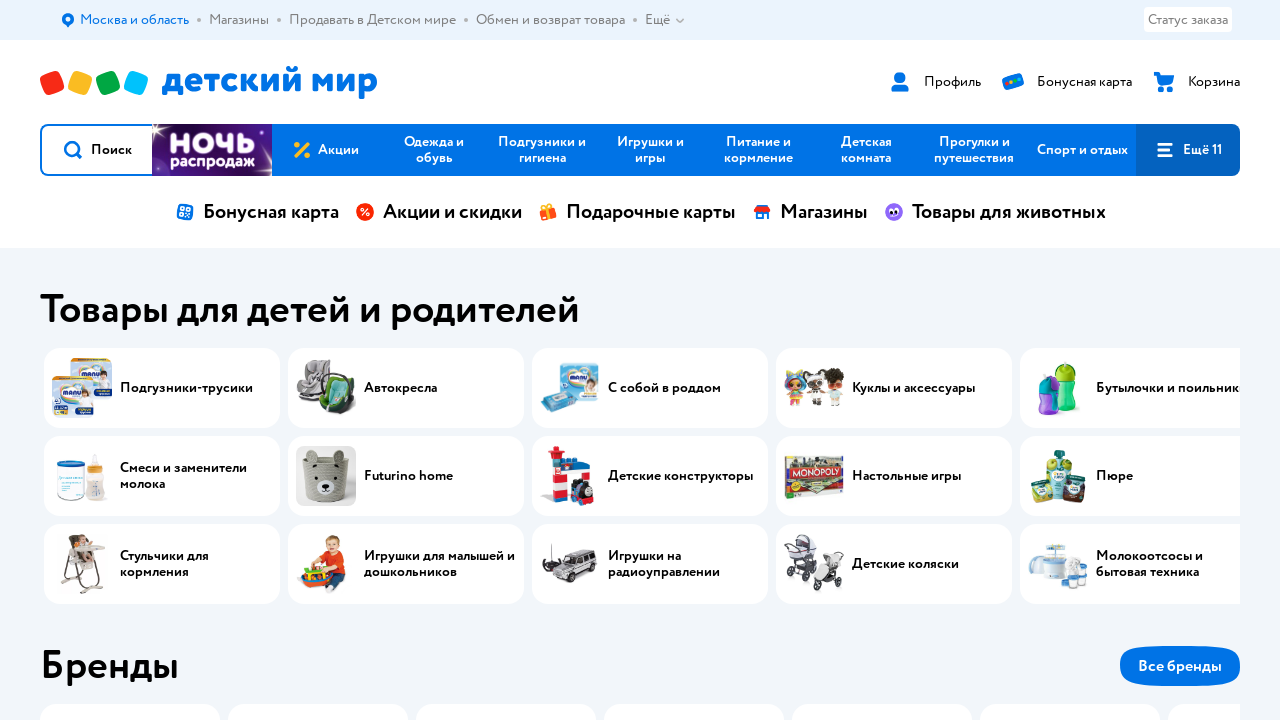

Waited for Bonus Card header block to load
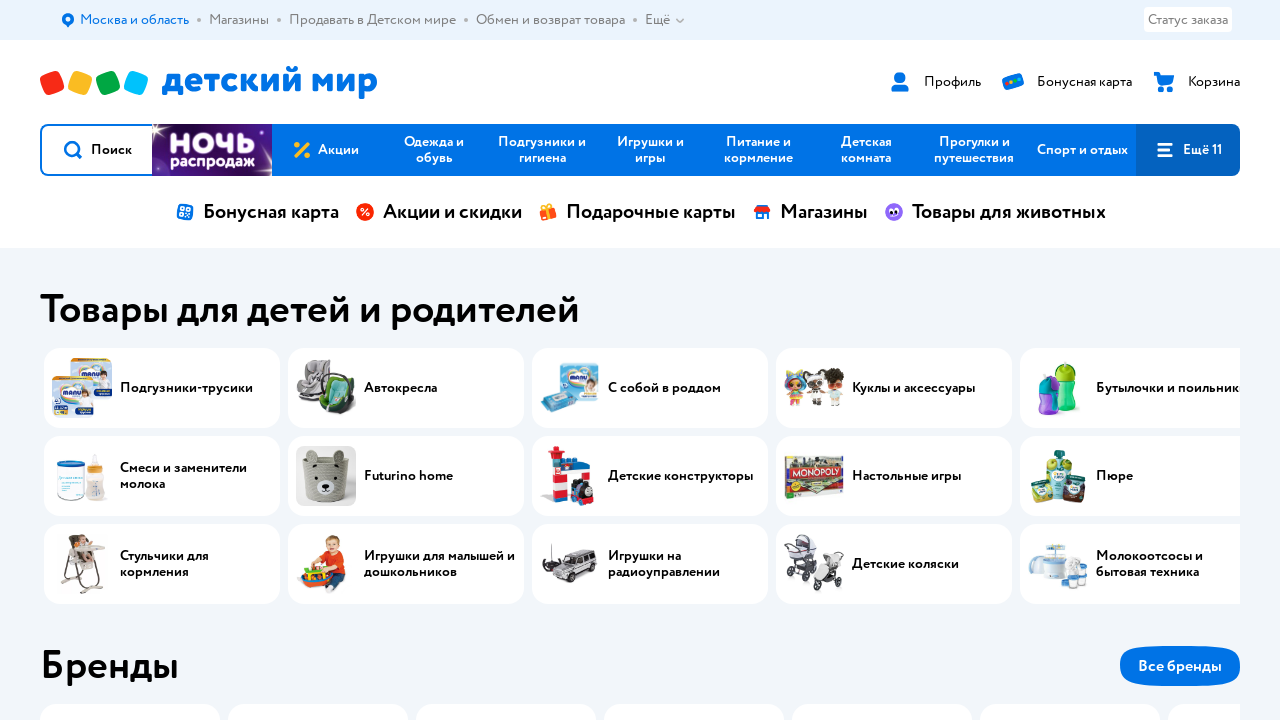

Clicked on Bonus Card link in header at (1078, 82) on [data-testid="headerBonusBlock"]
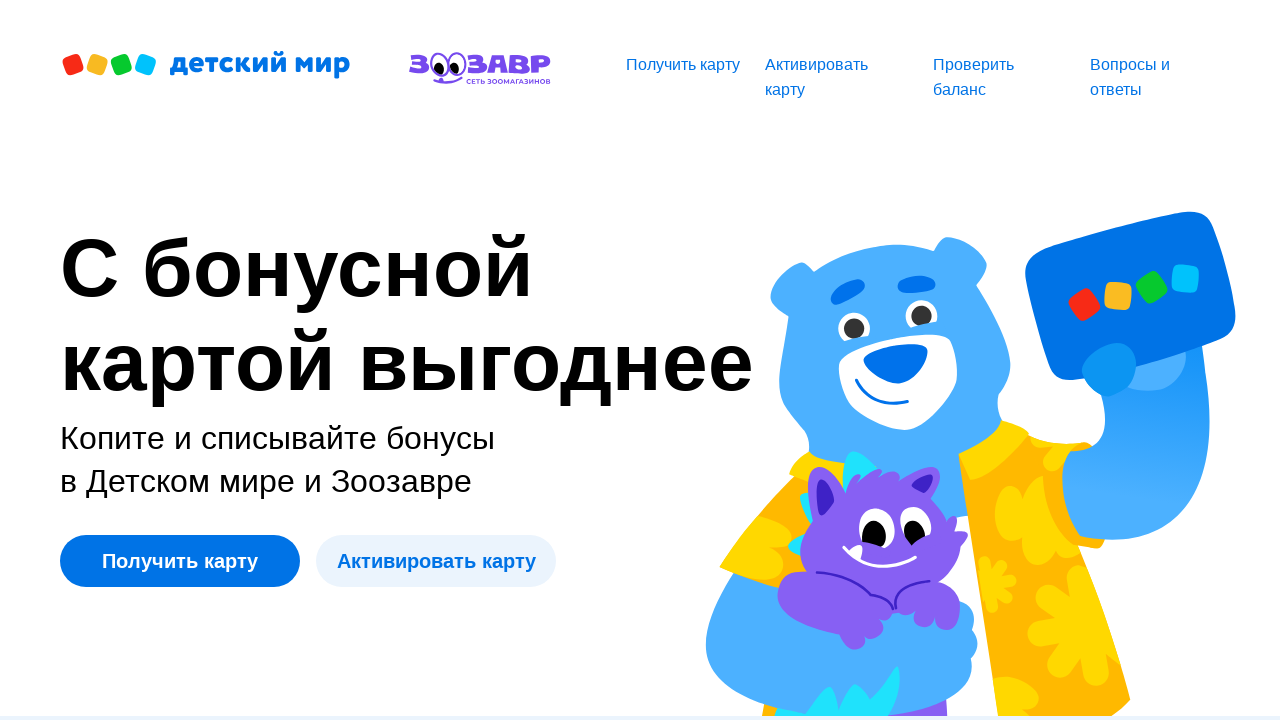

Waited 2 seconds for page to load
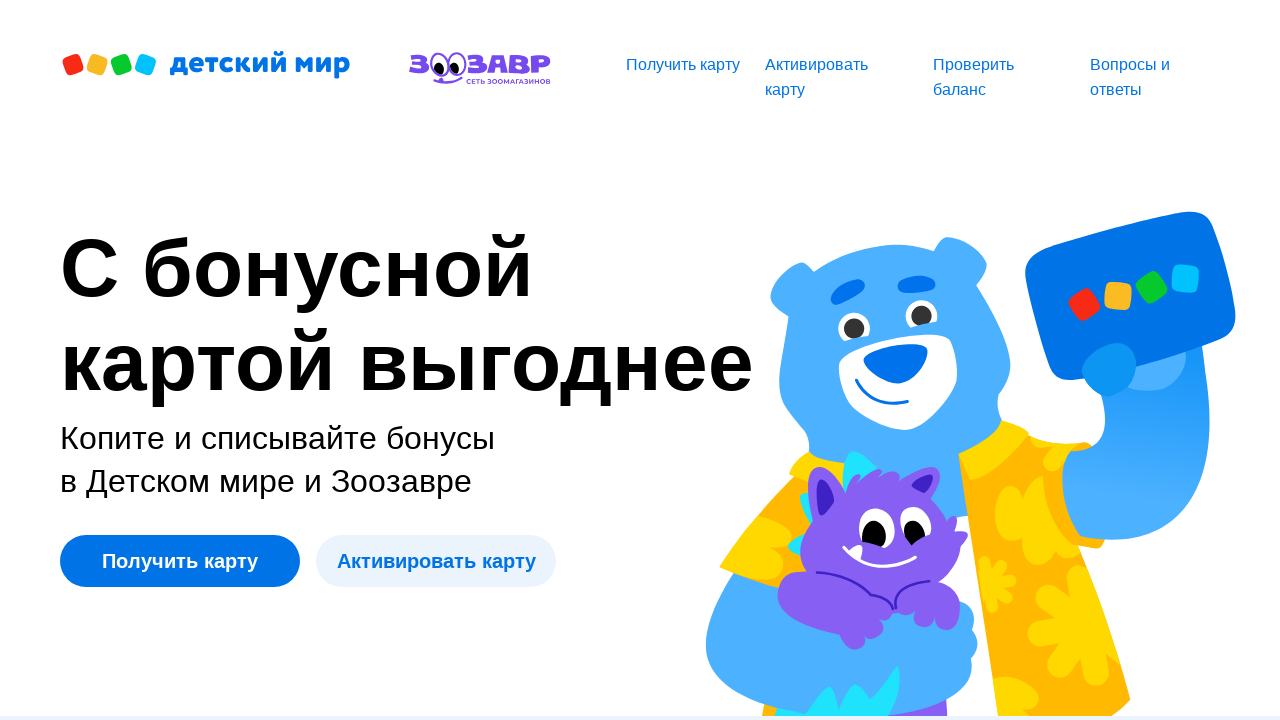

Verified bonus card information page loaded with expected content
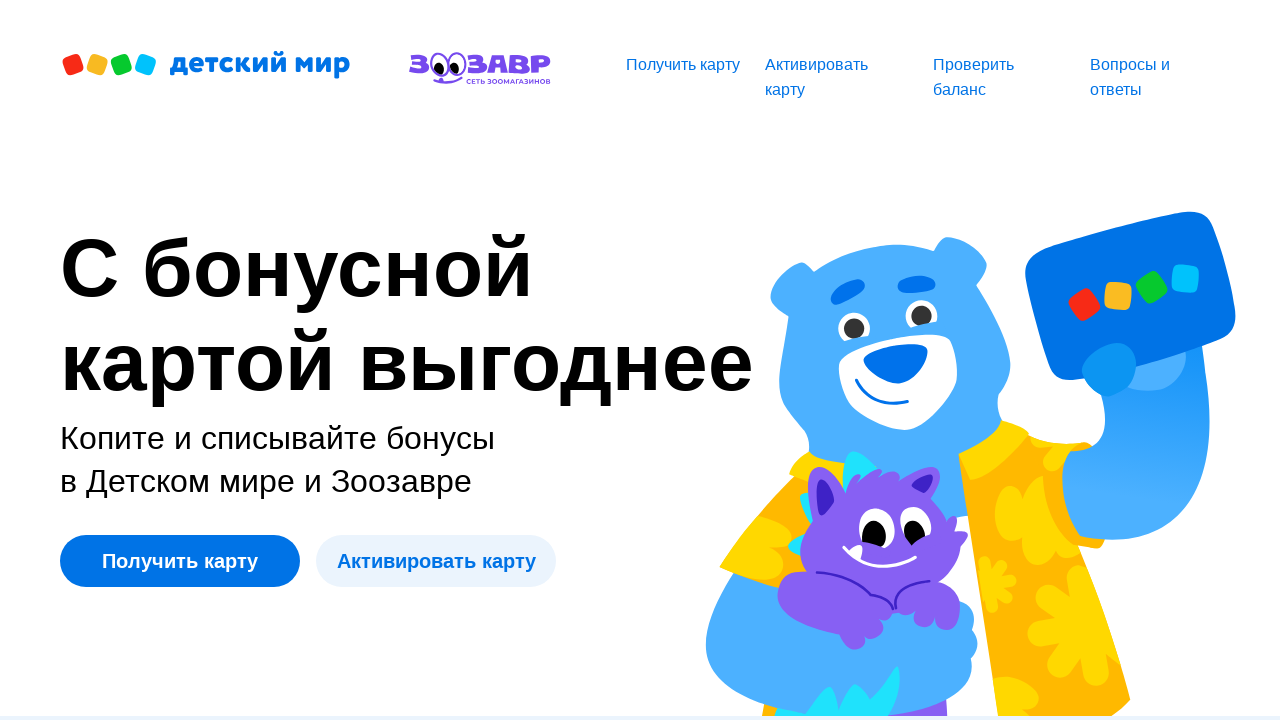

Navigated back to previous page
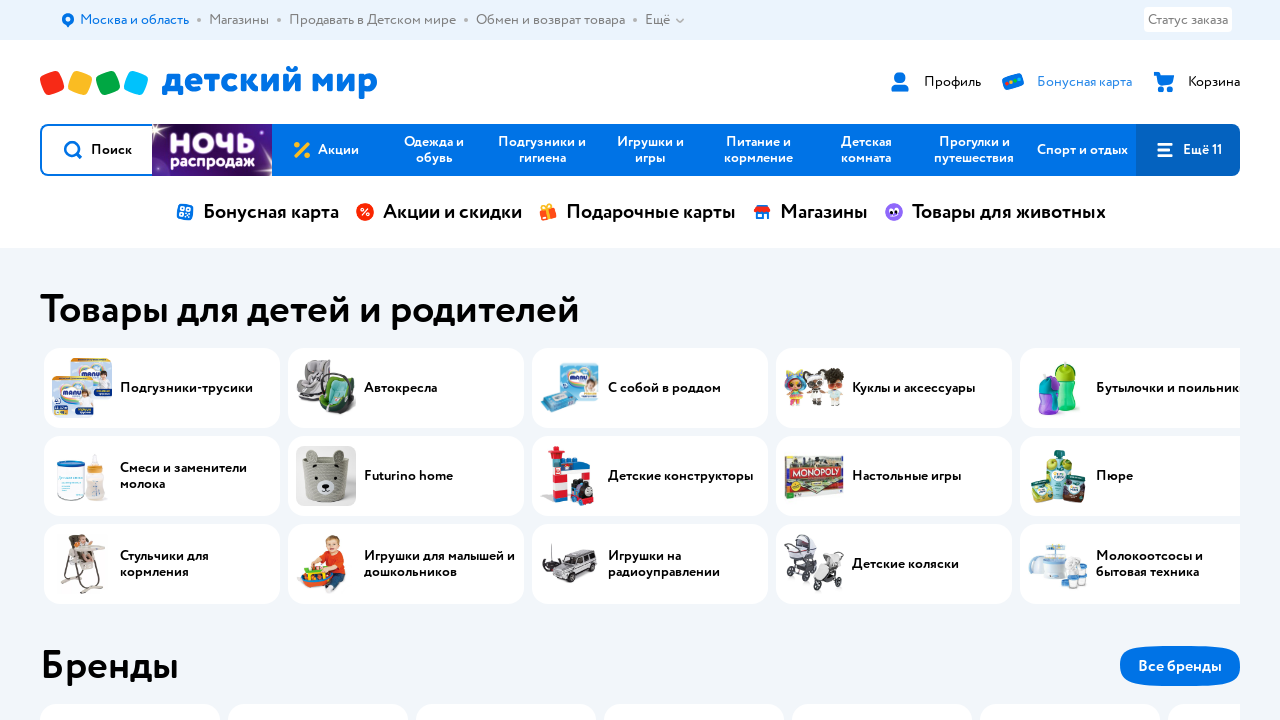

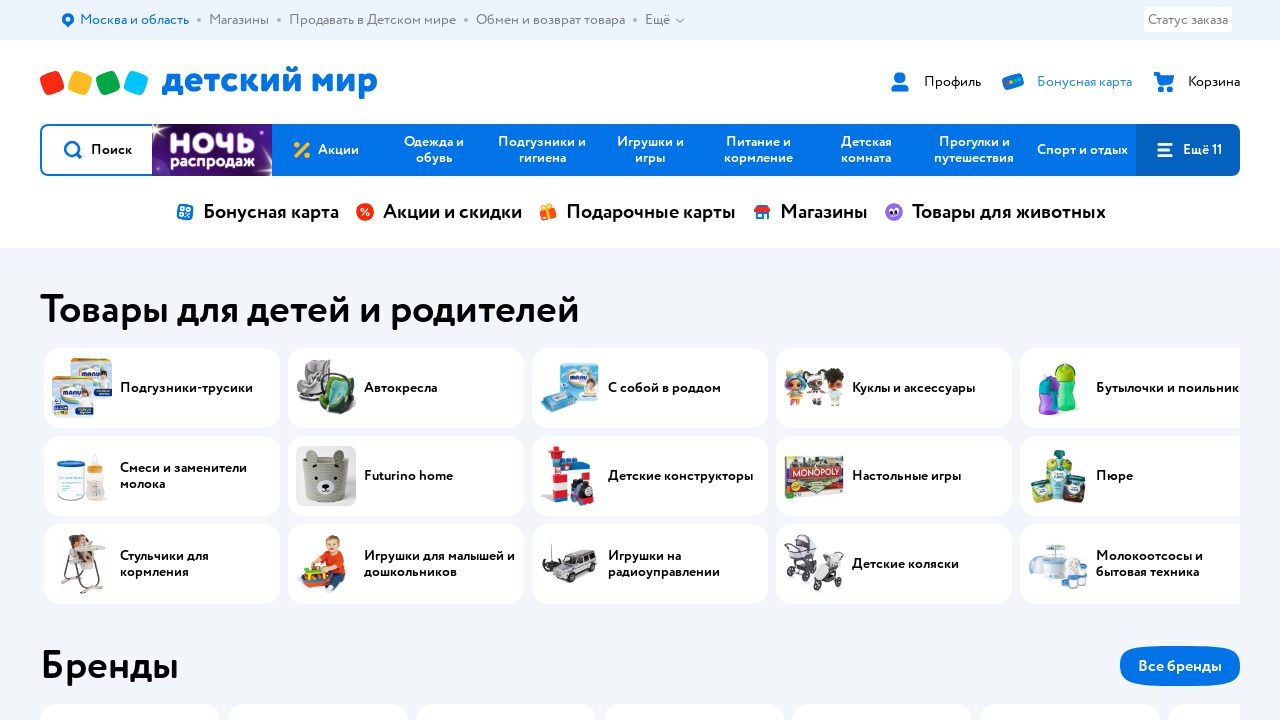